Tests that a delayed button becomes clickable by navigating through links and clicking the button when ready

Starting URL: https://teserat.github.io/welcome/

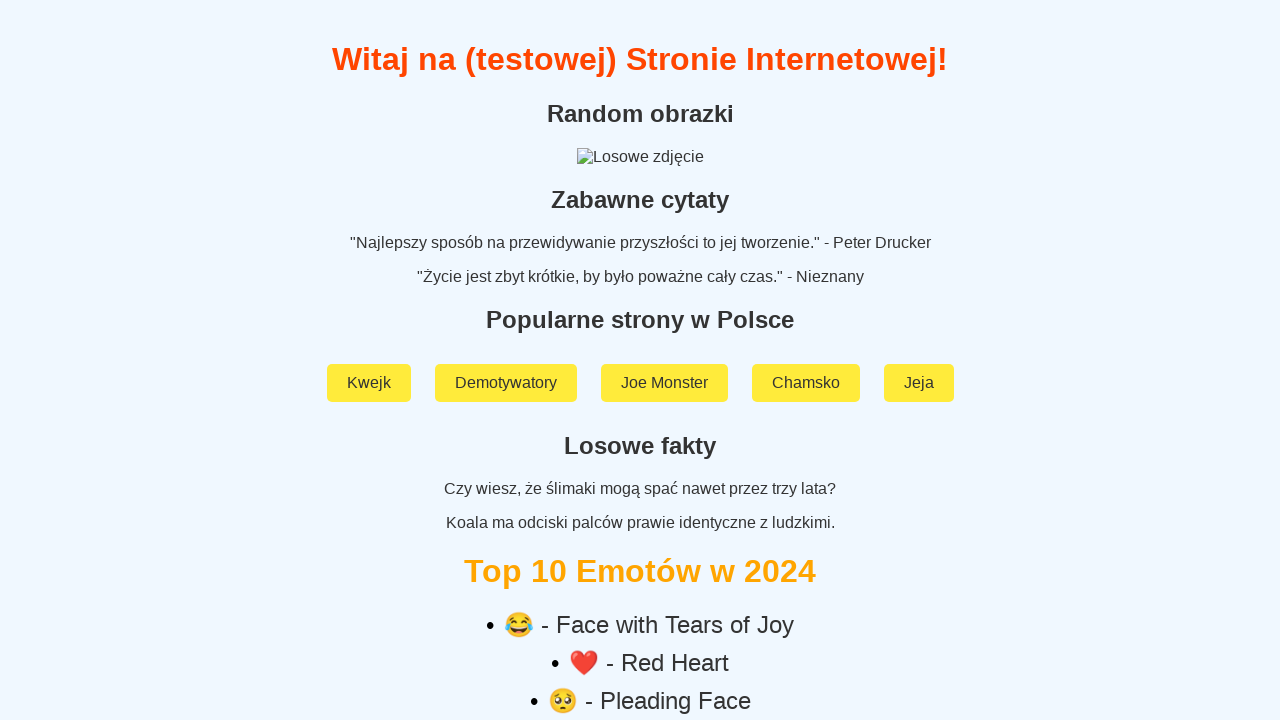

Clicked on 'Rozchodniak' link at (640, 592) on text=Rozchodniak
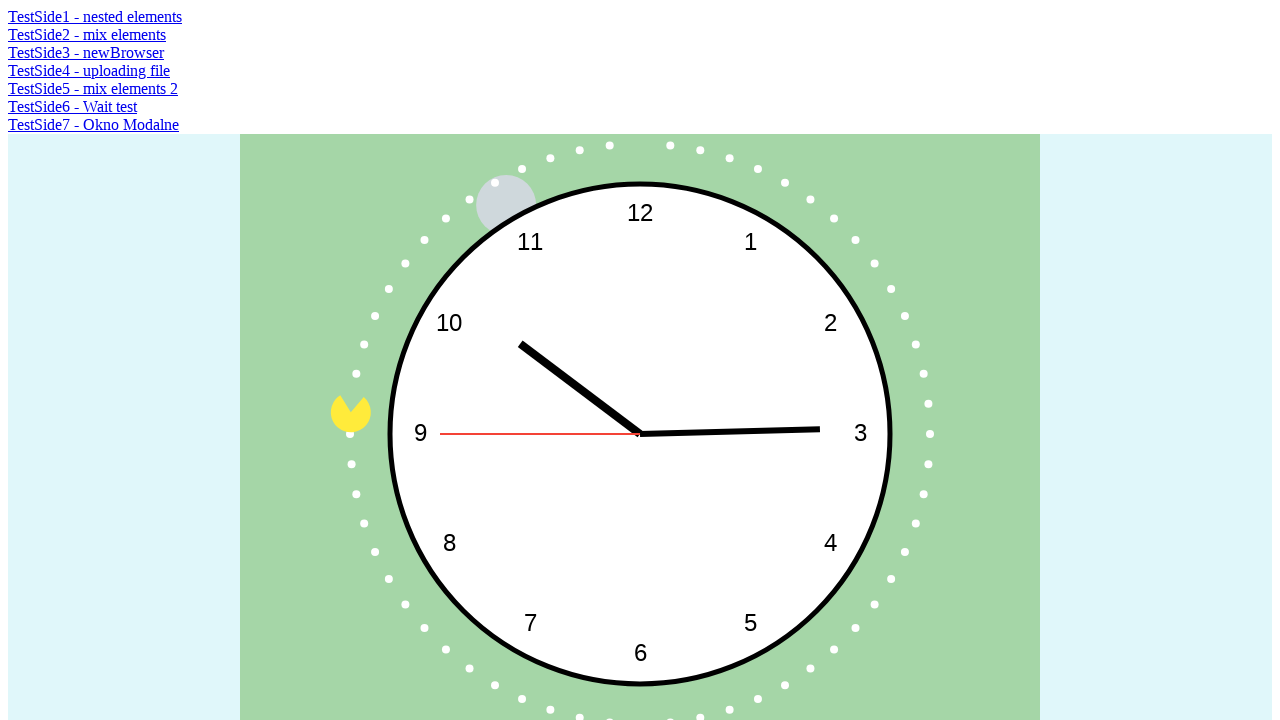

Clicked on 'TestSide2 - mix elements' link at (87, 34) on text=TestSide2 - mix elements
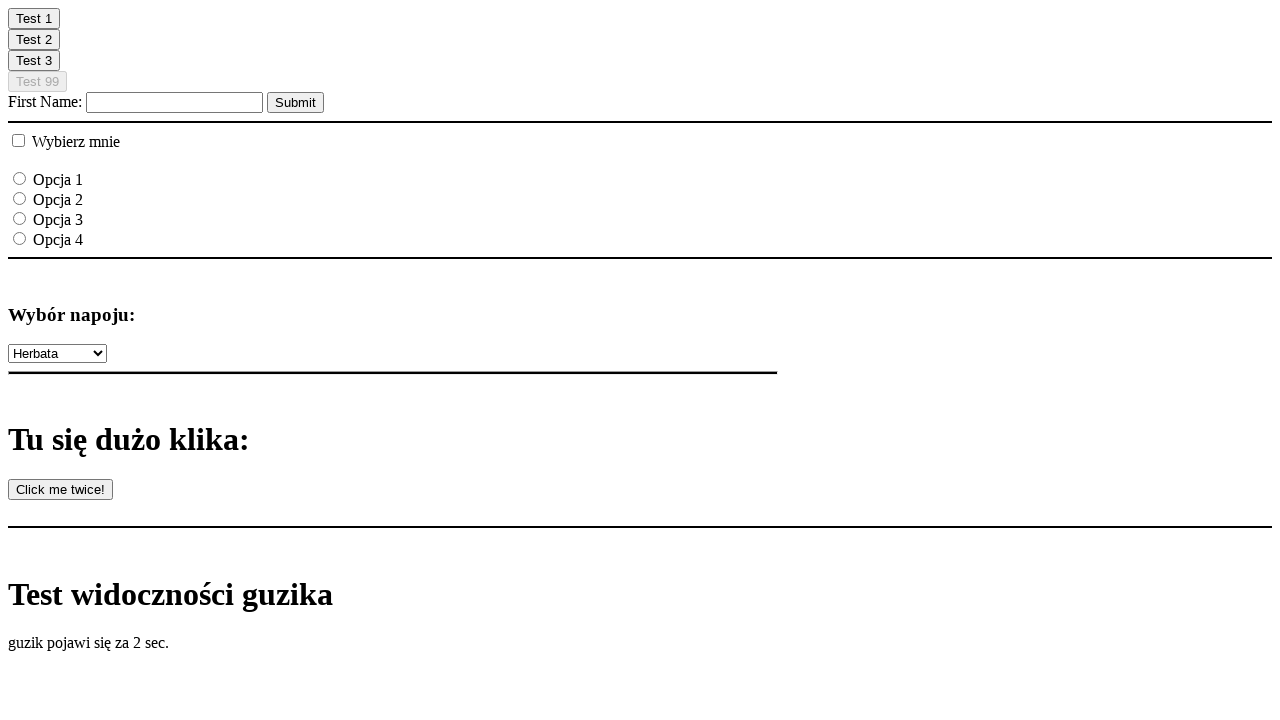

Delayed button became visible
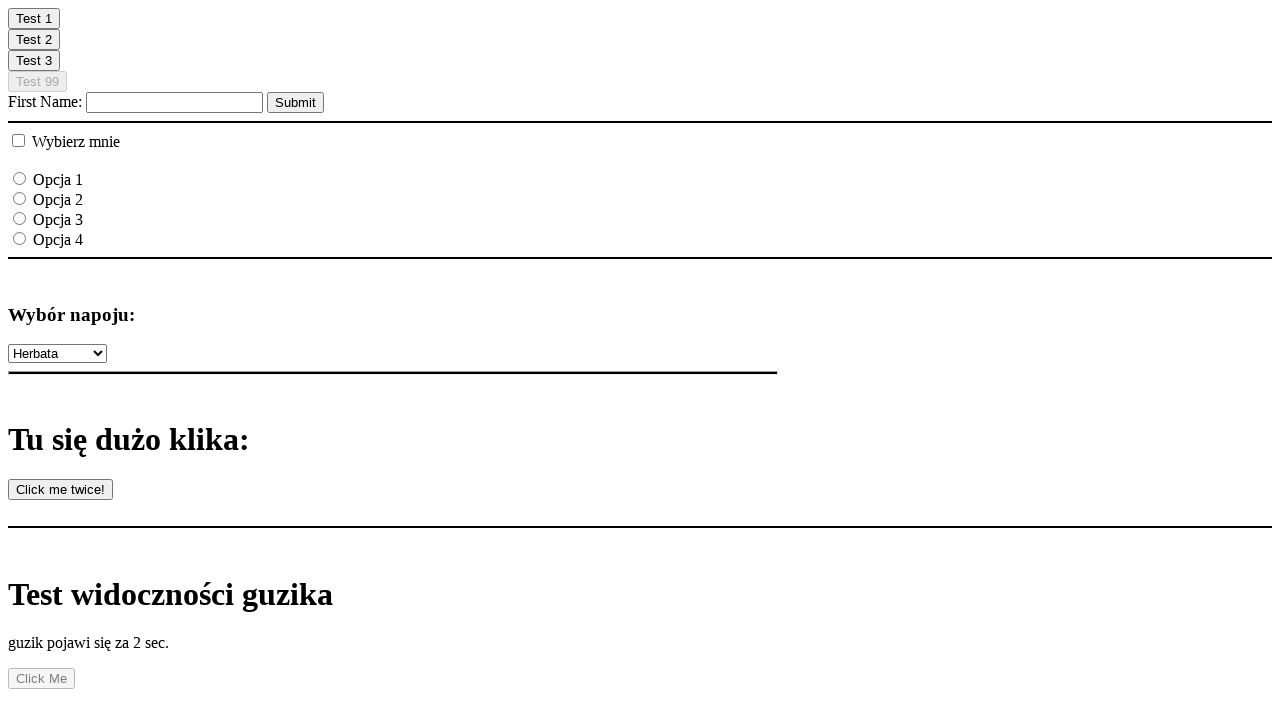

Clicked on the delayed button when it became clickable at (42, 679) on #delayedButton
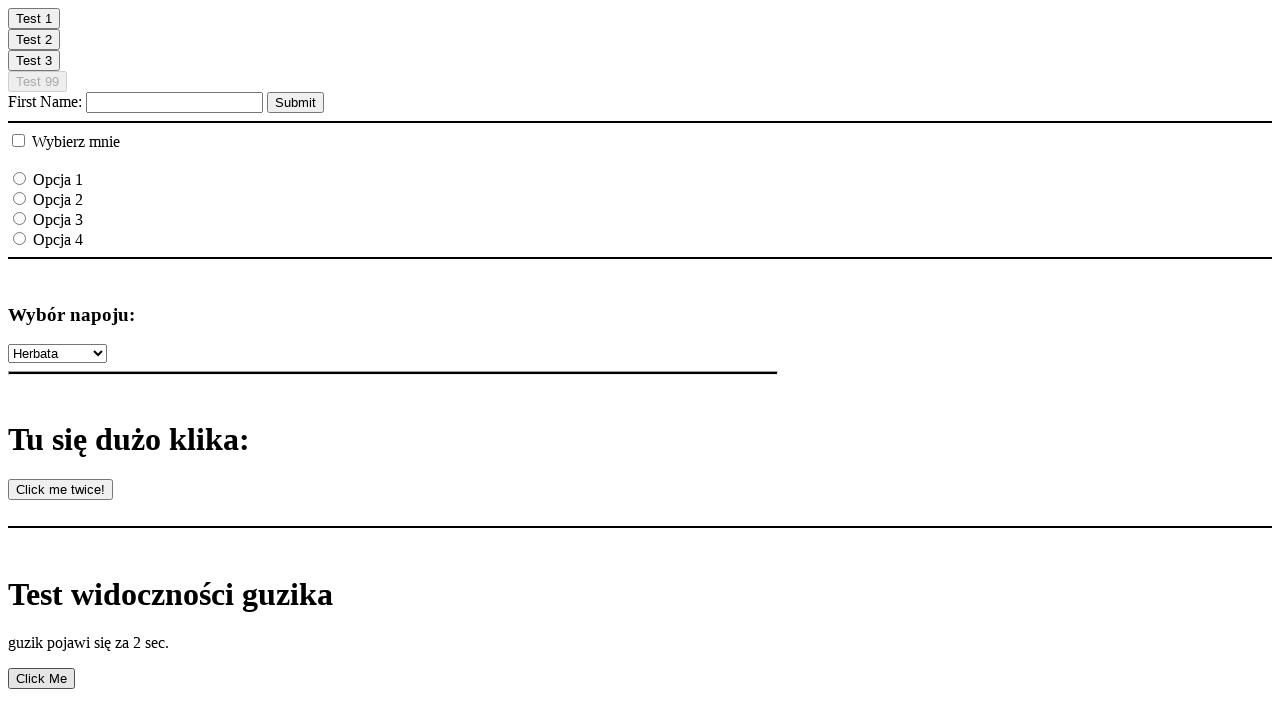

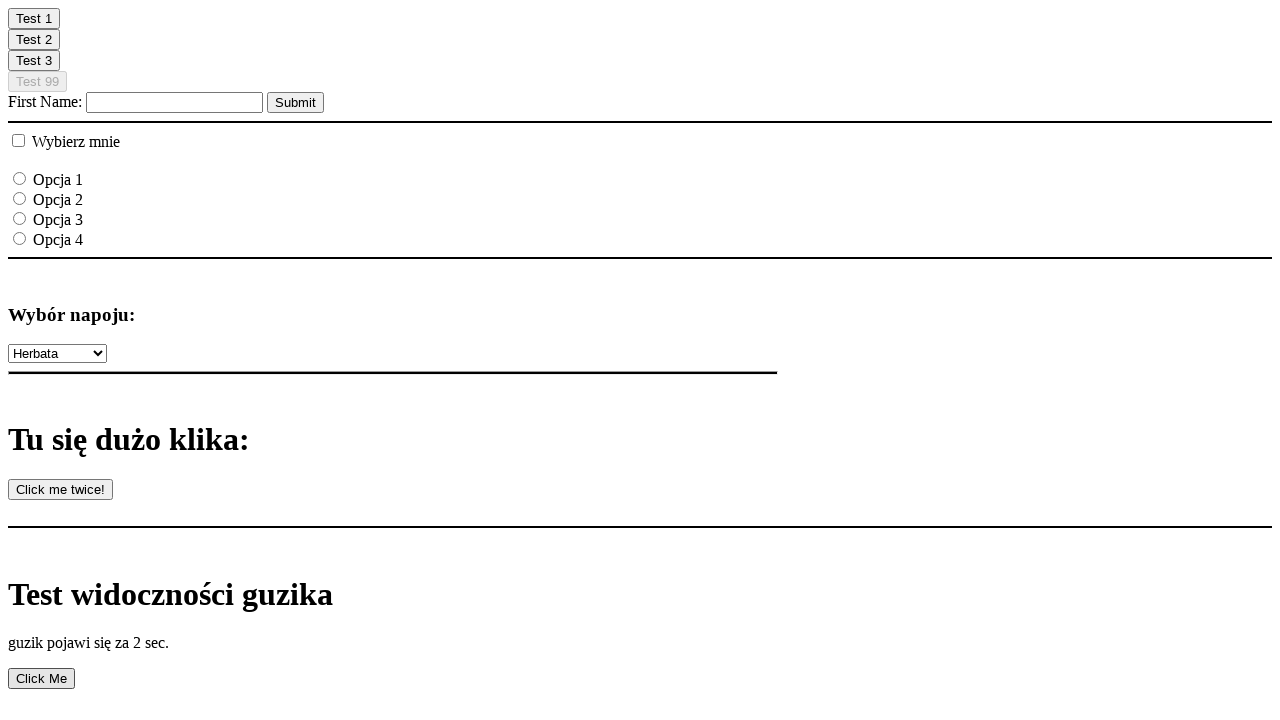